Navigates to the Star Wars homepage and waits for the page to load

Starting URL: https://www.starwars.com/

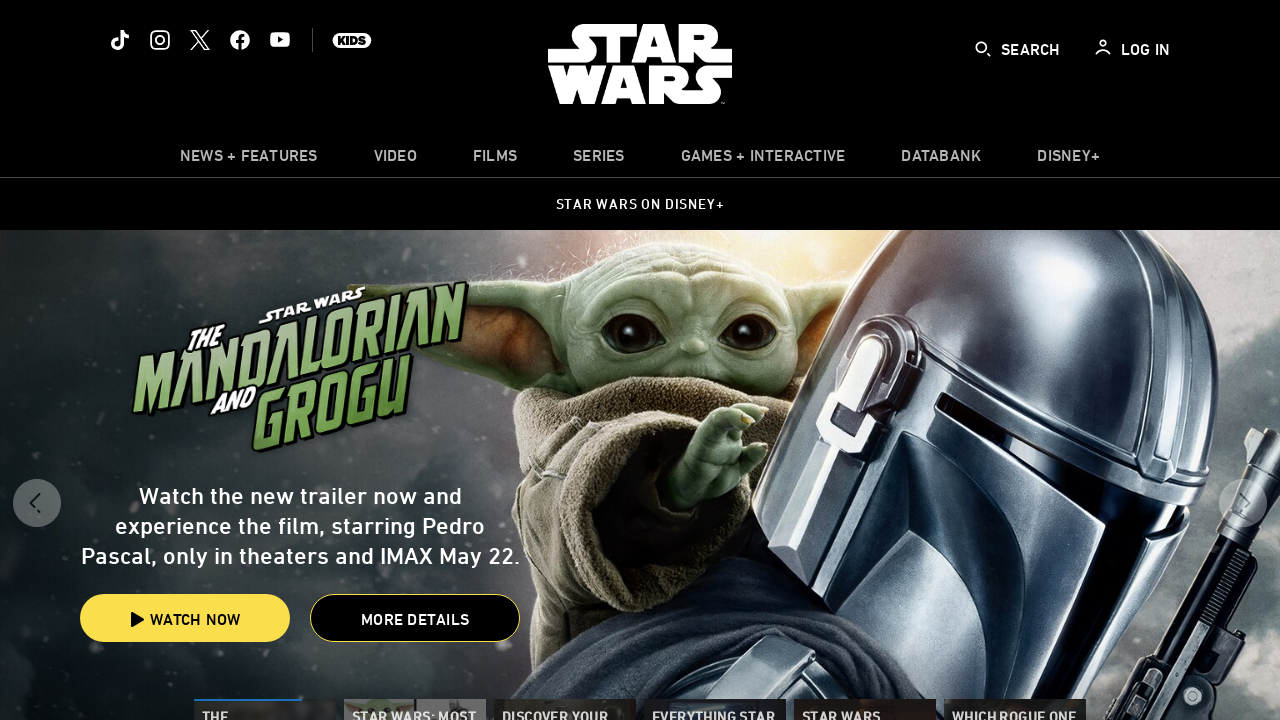

Waited for Star Wars homepage DOM to fully load
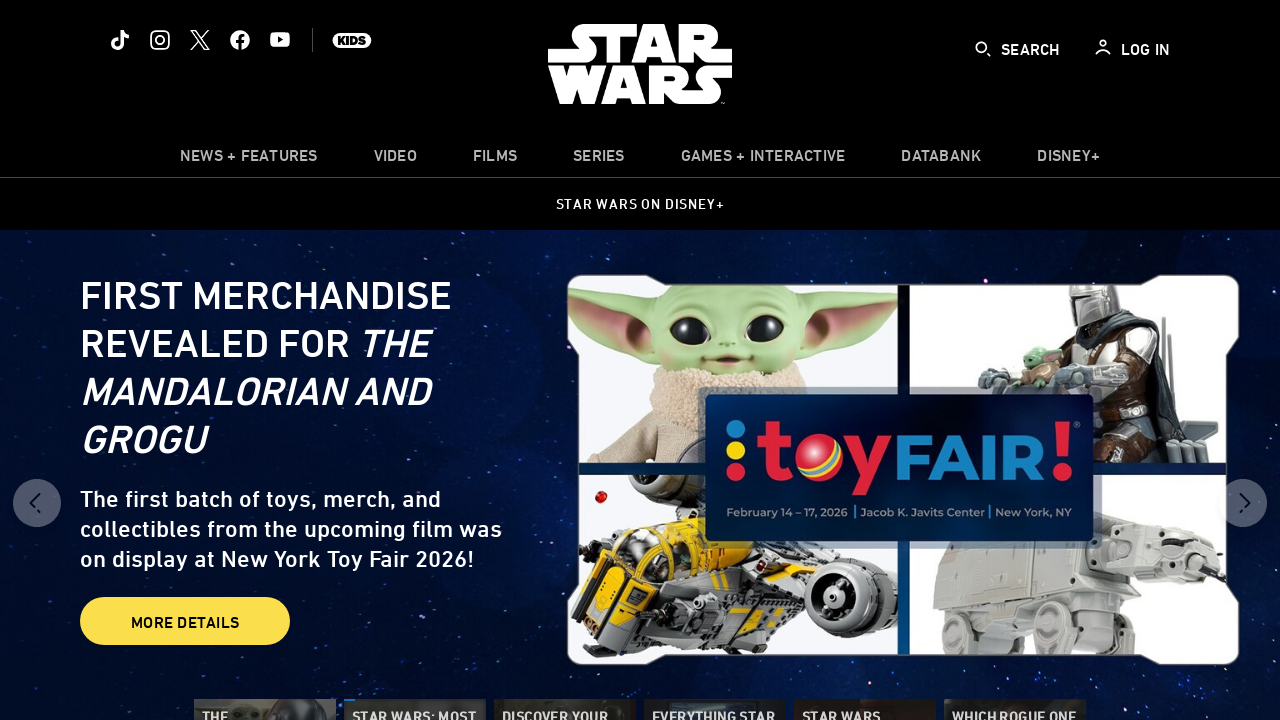

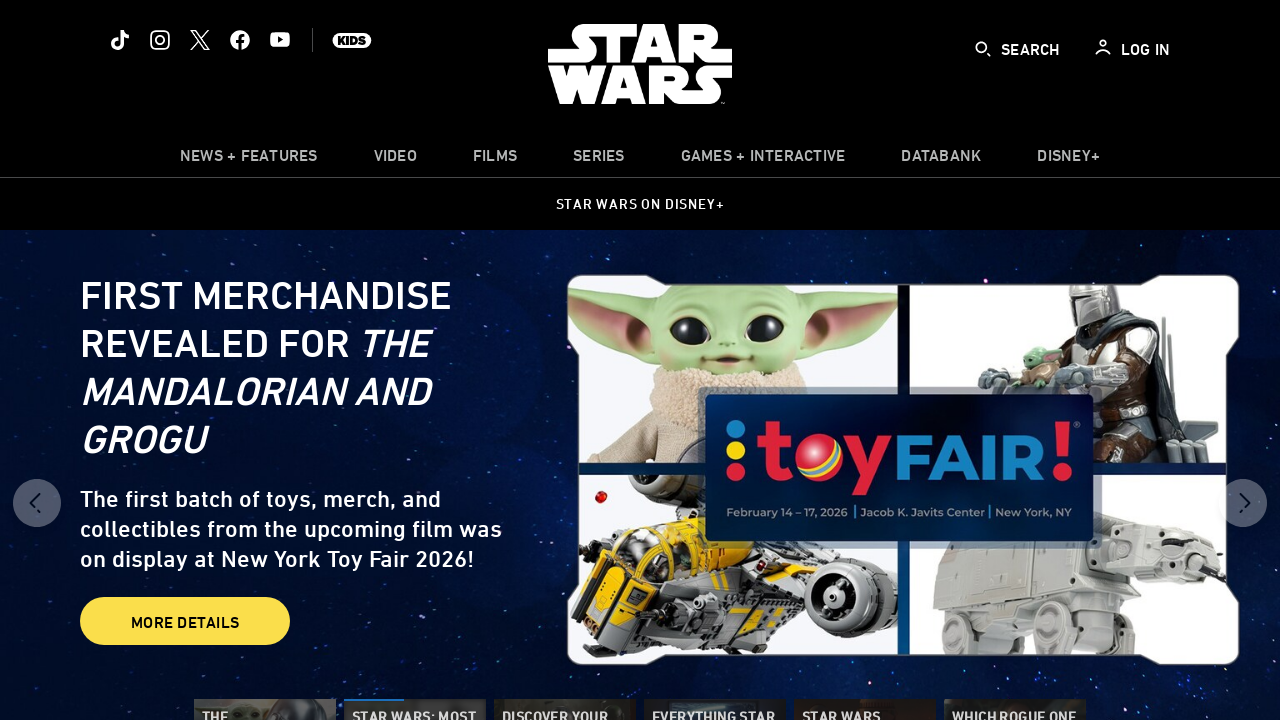